Tests that the currently applied filter is highlighted

Starting URL: https://demo.playwright.dev/todomvc

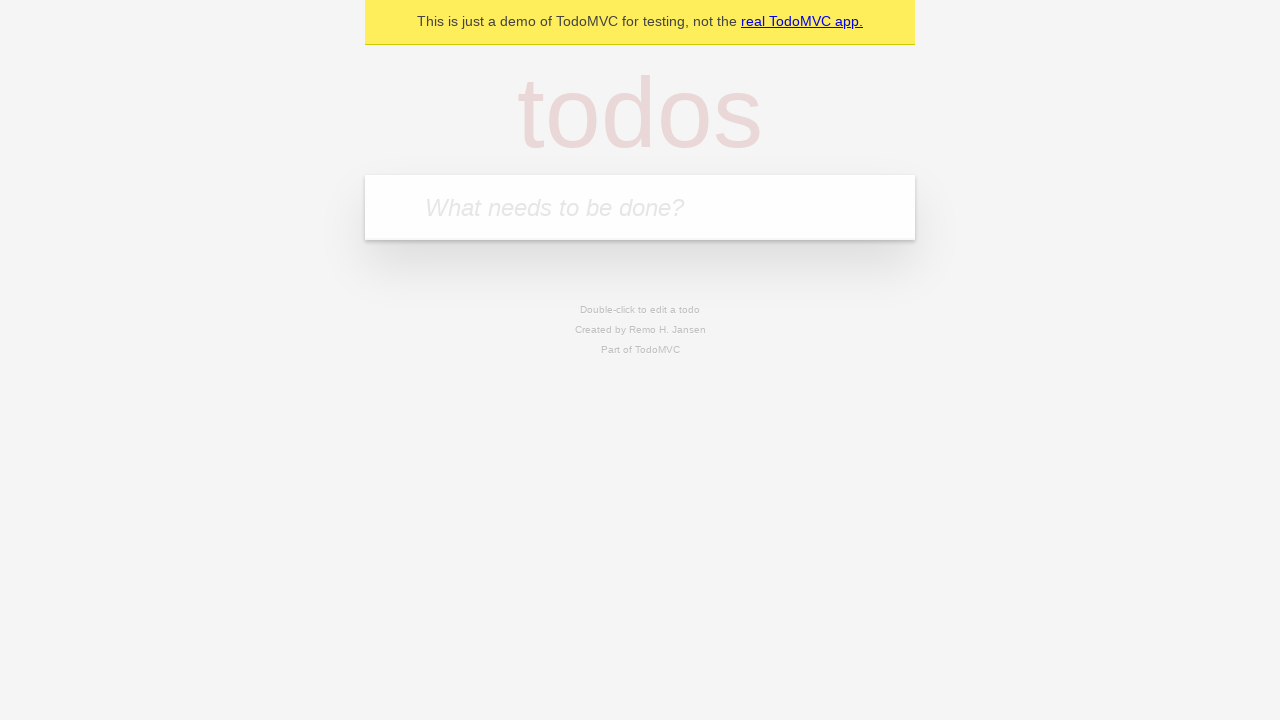

Filled todo input with 'buy some cheese' on internal:attr=[placeholder="What needs to be done?"i]
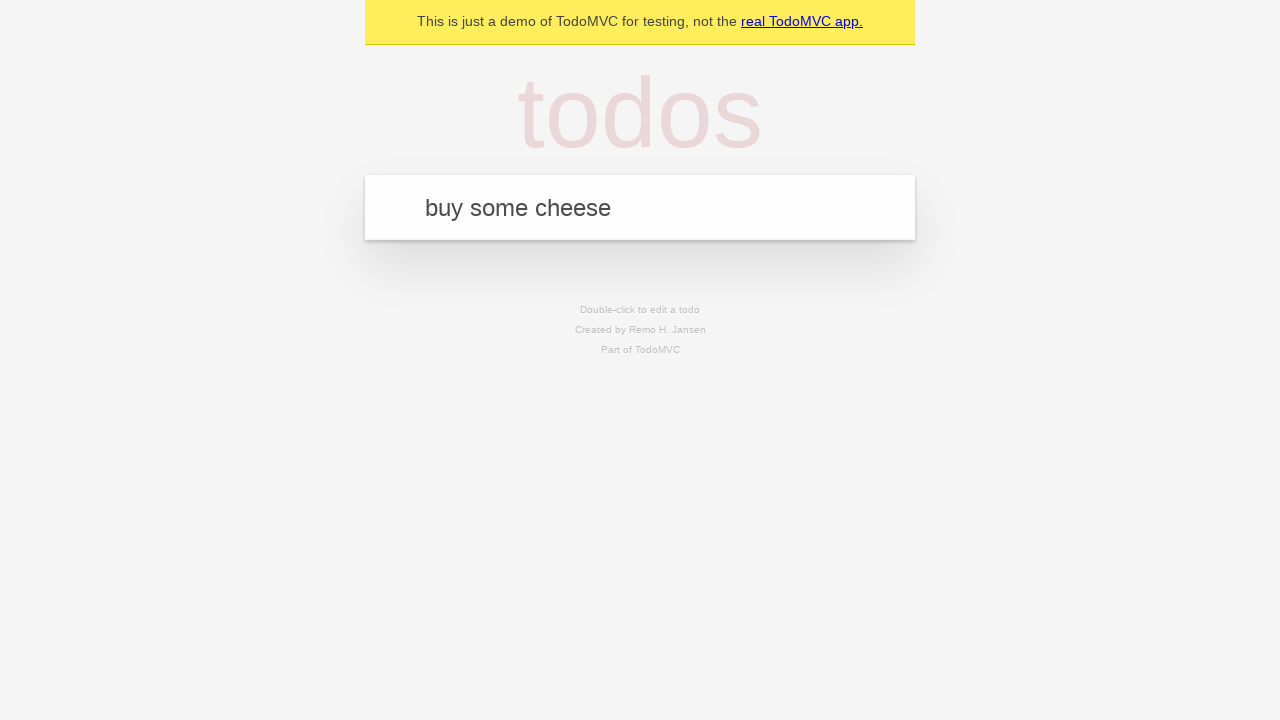

Pressed Enter to add first todo on internal:attr=[placeholder="What needs to be done?"i]
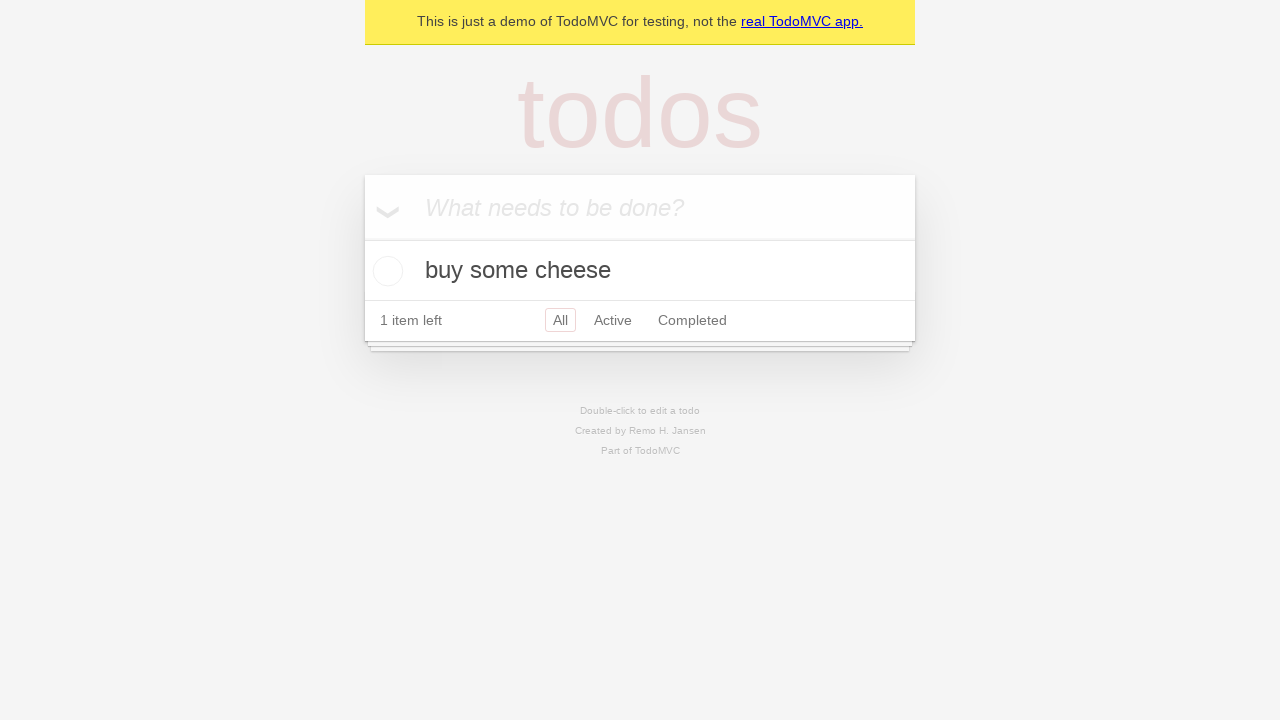

Filled todo input with 'feed the cat' on internal:attr=[placeholder="What needs to be done?"i]
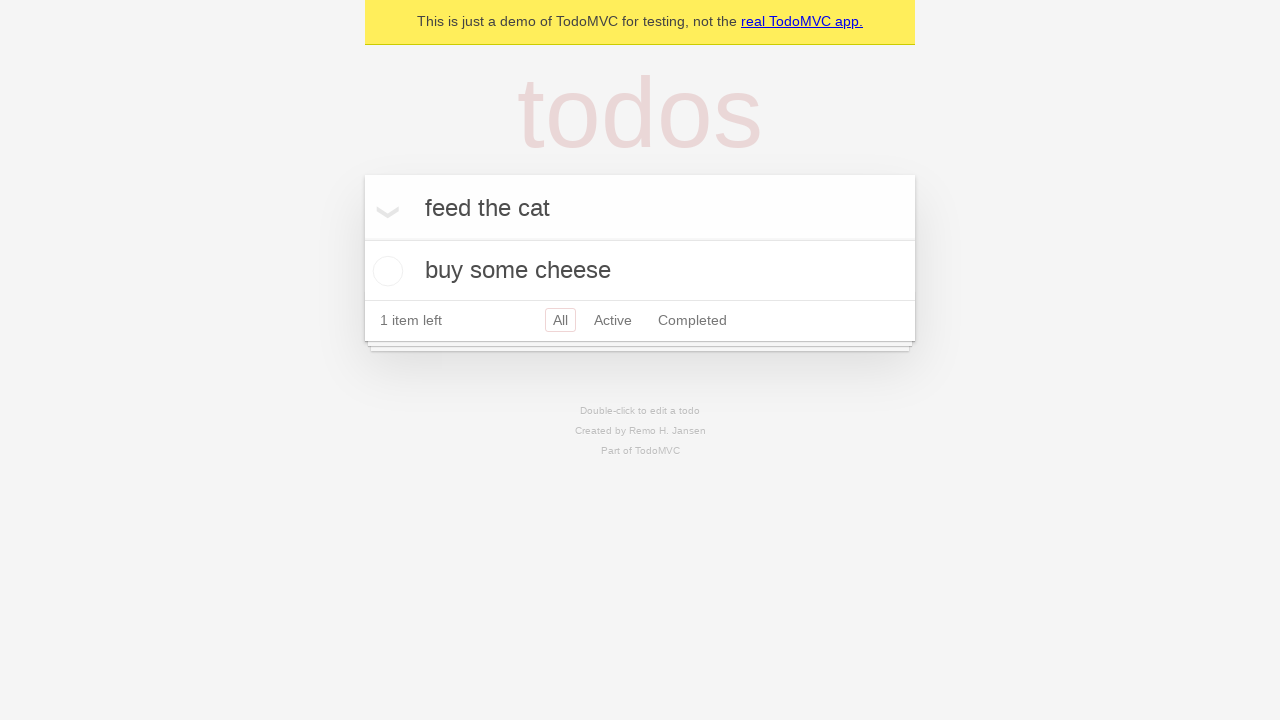

Pressed Enter to add second todo on internal:attr=[placeholder="What needs to be done?"i]
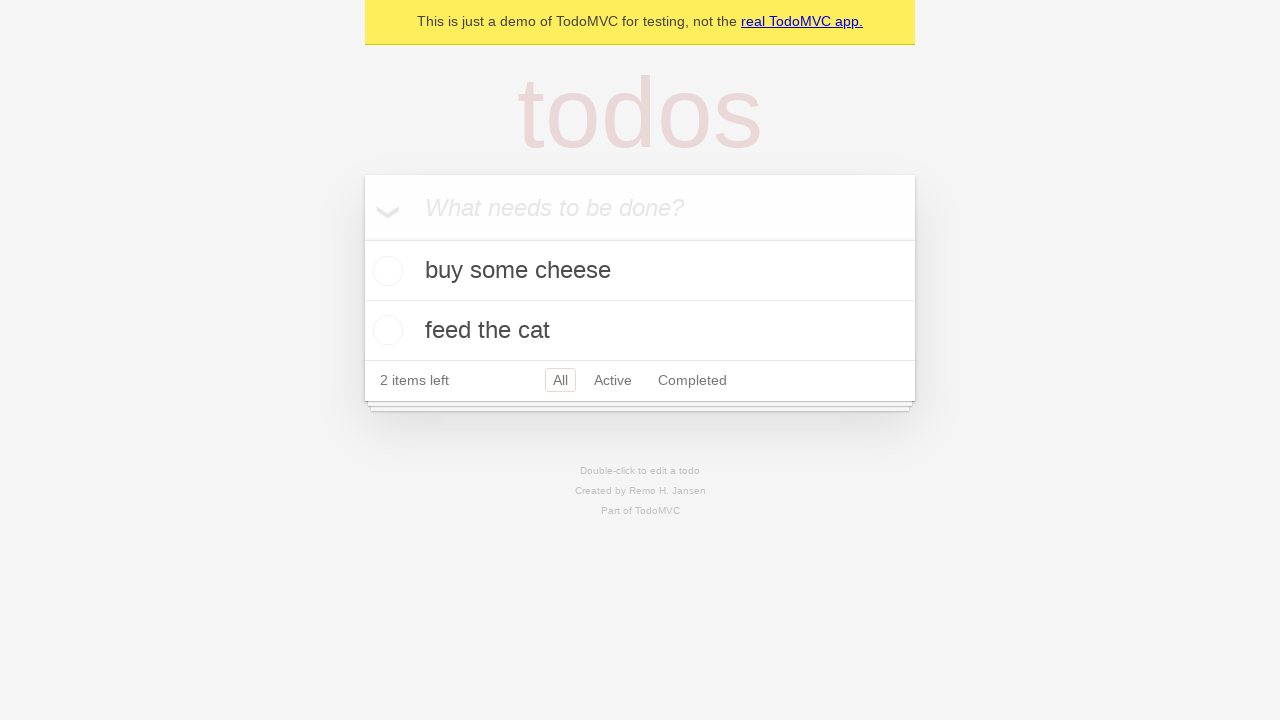

Filled todo input with 'book a doctors appointment' on internal:attr=[placeholder="What needs to be done?"i]
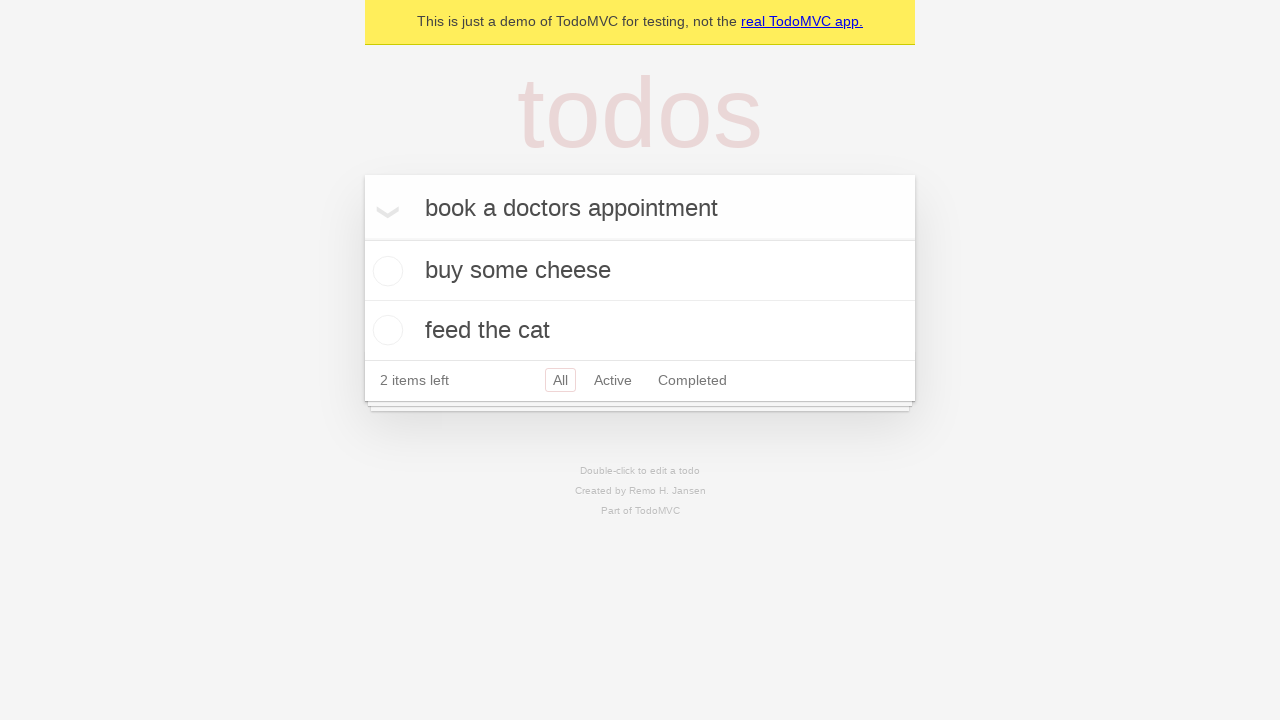

Pressed Enter to add third todo on internal:attr=[placeholder="What needs to be done?"i]
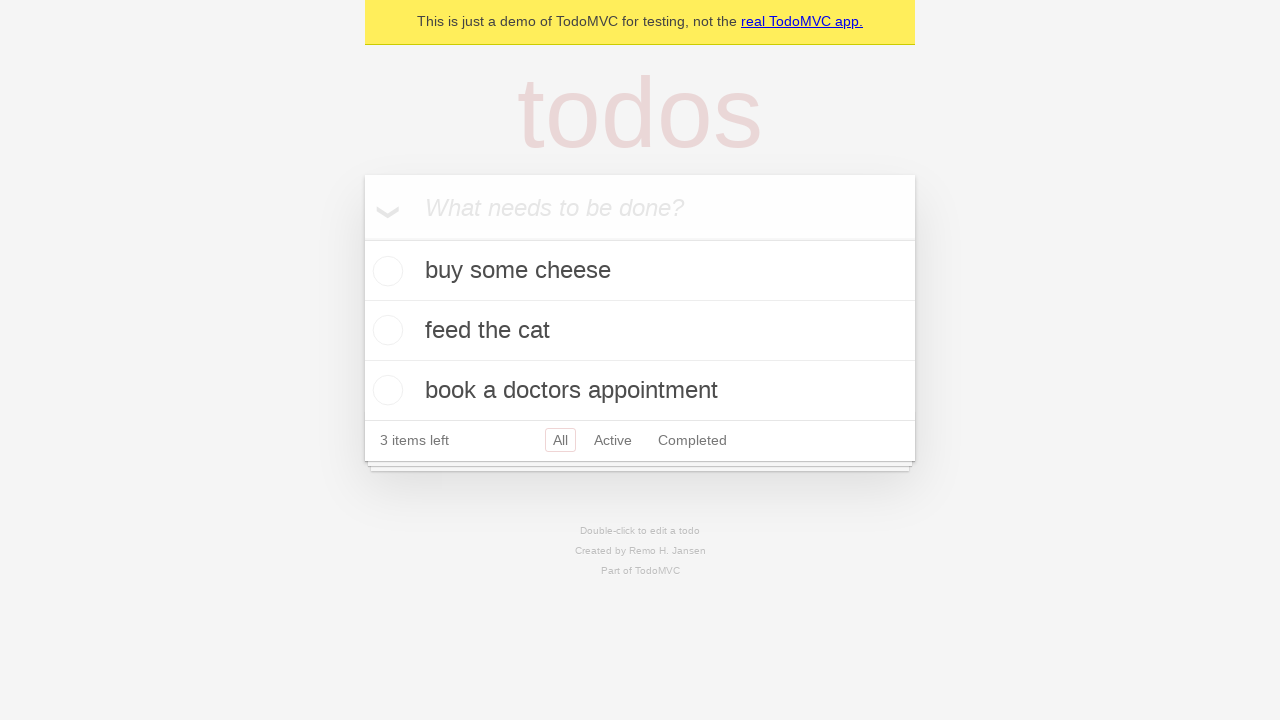

Clicked Active filter link at (613, 440) on internal:role=link[name="Active"i]
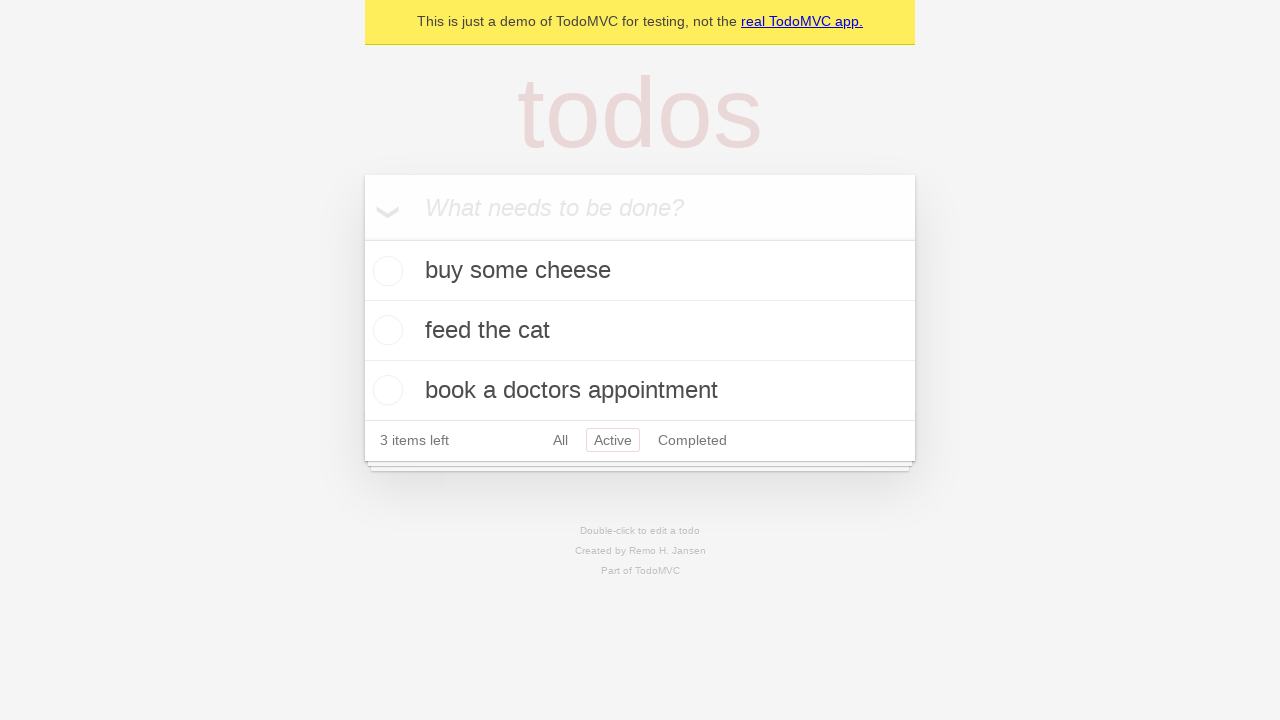

Clicked Completed filter link to verify it highlights as currently applied filter at (692, 440) on internal:role=link[name="Completed"i]
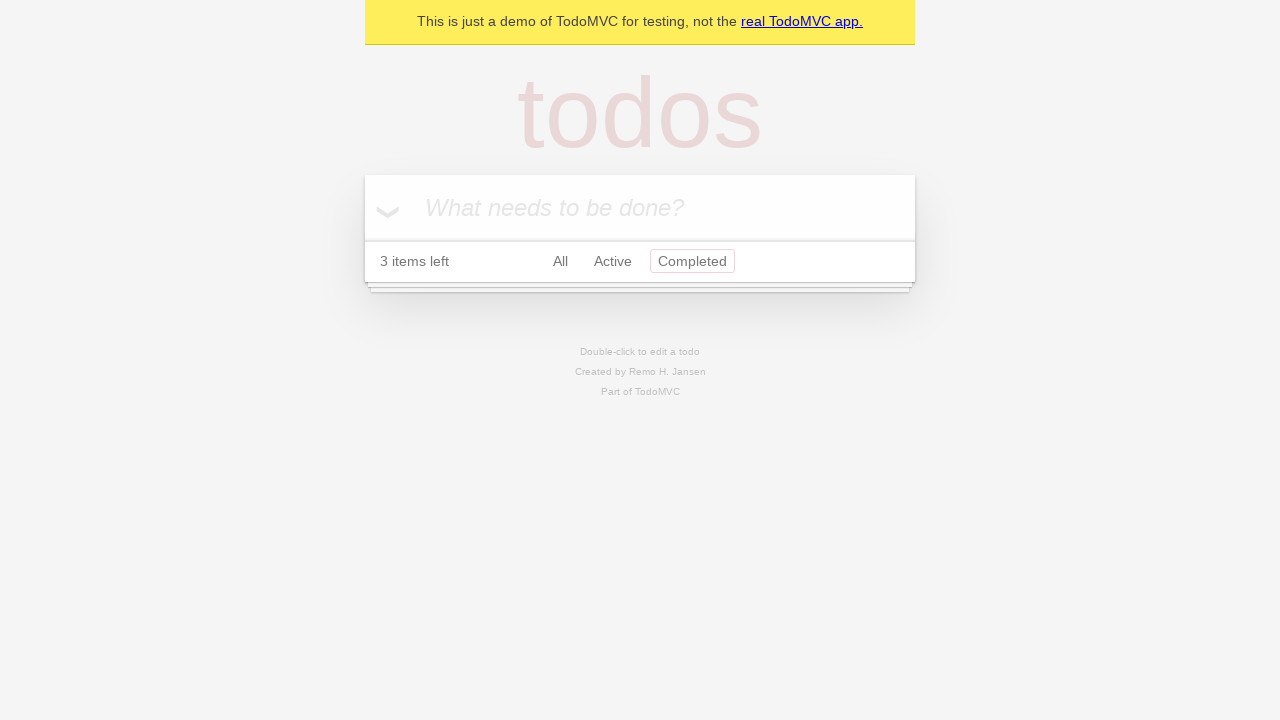

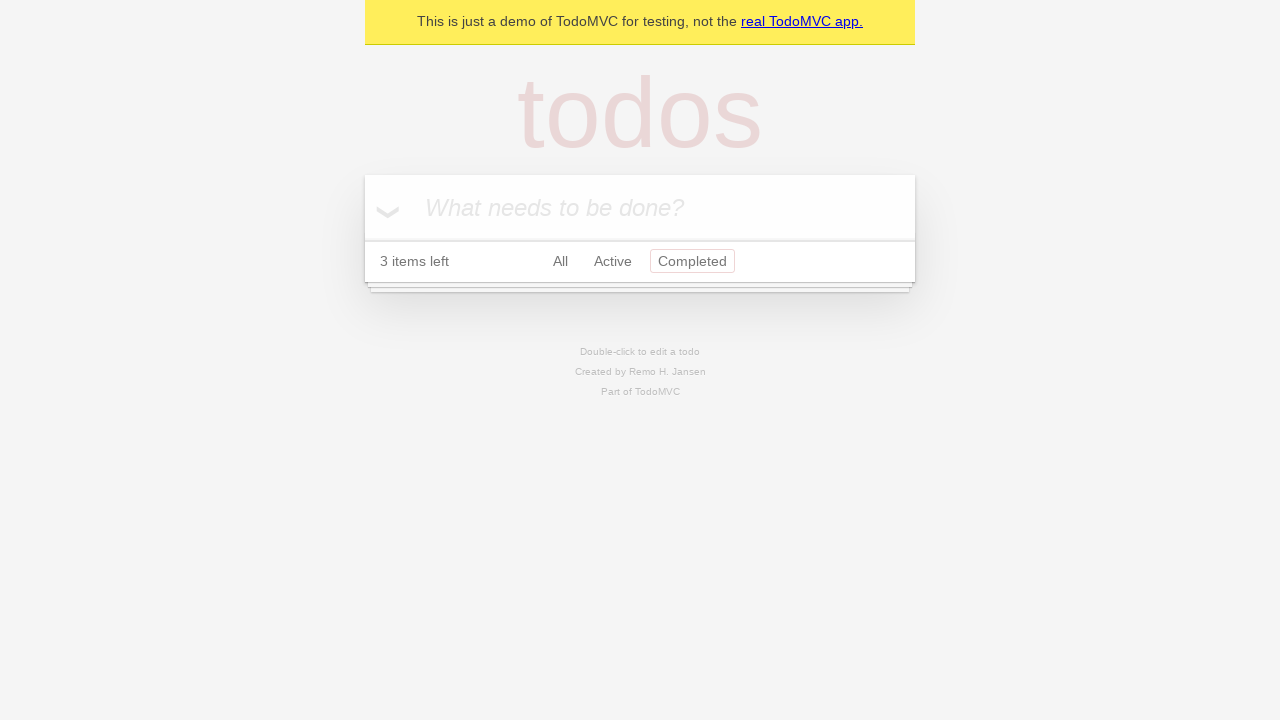